Tests search functionality by entering a search term and verifying filtered results

Starting URL: https://automationbookstore.dev/

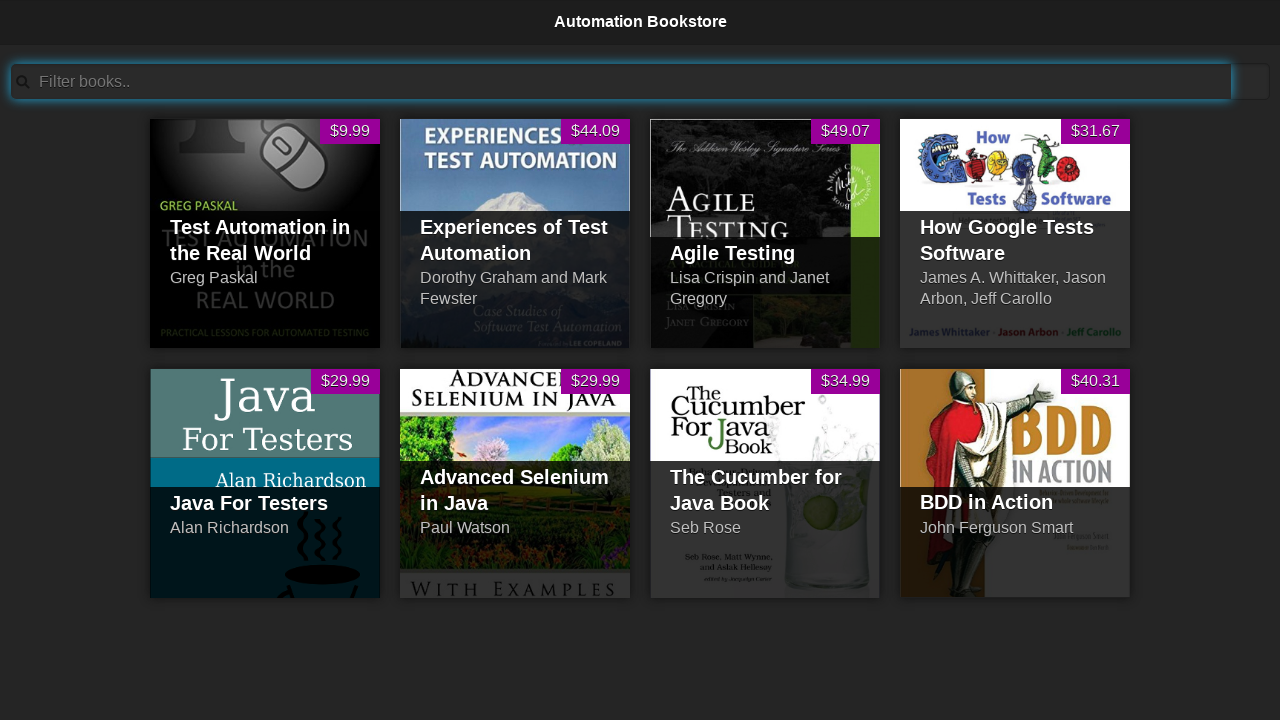

Filled search bar with 'testing' on #searchBar
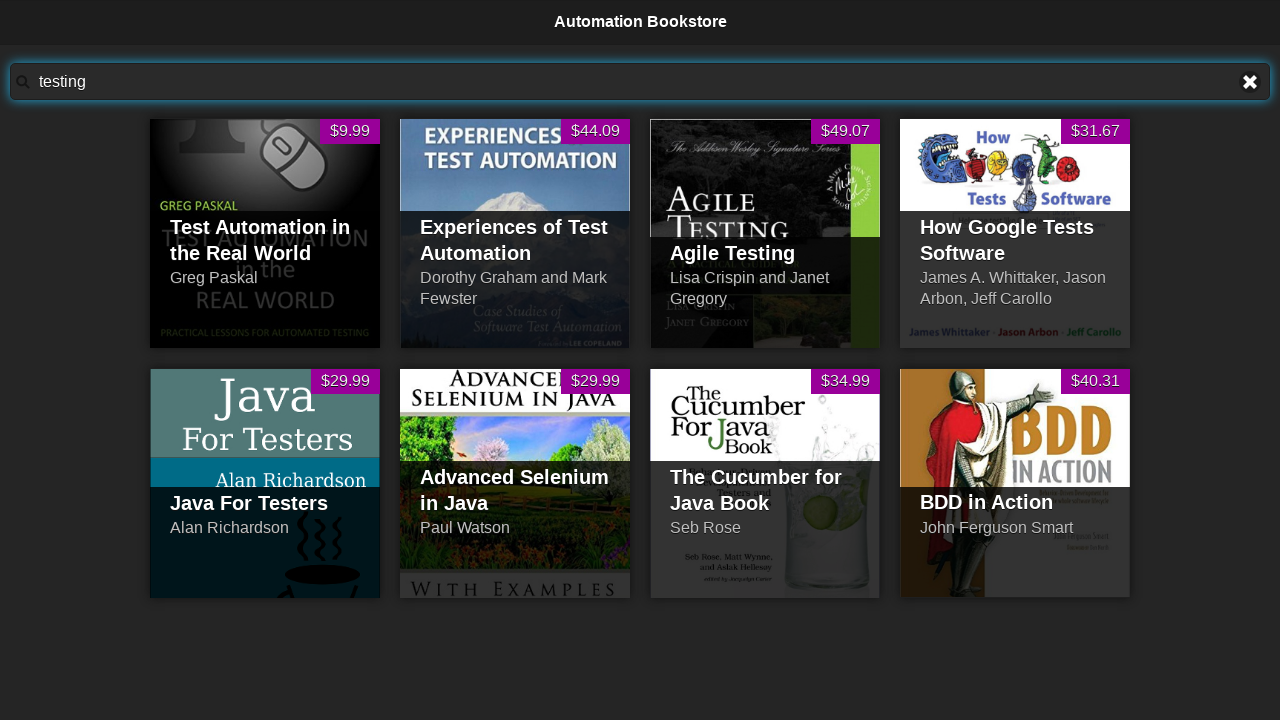

Waited for first hidden item to be hidden
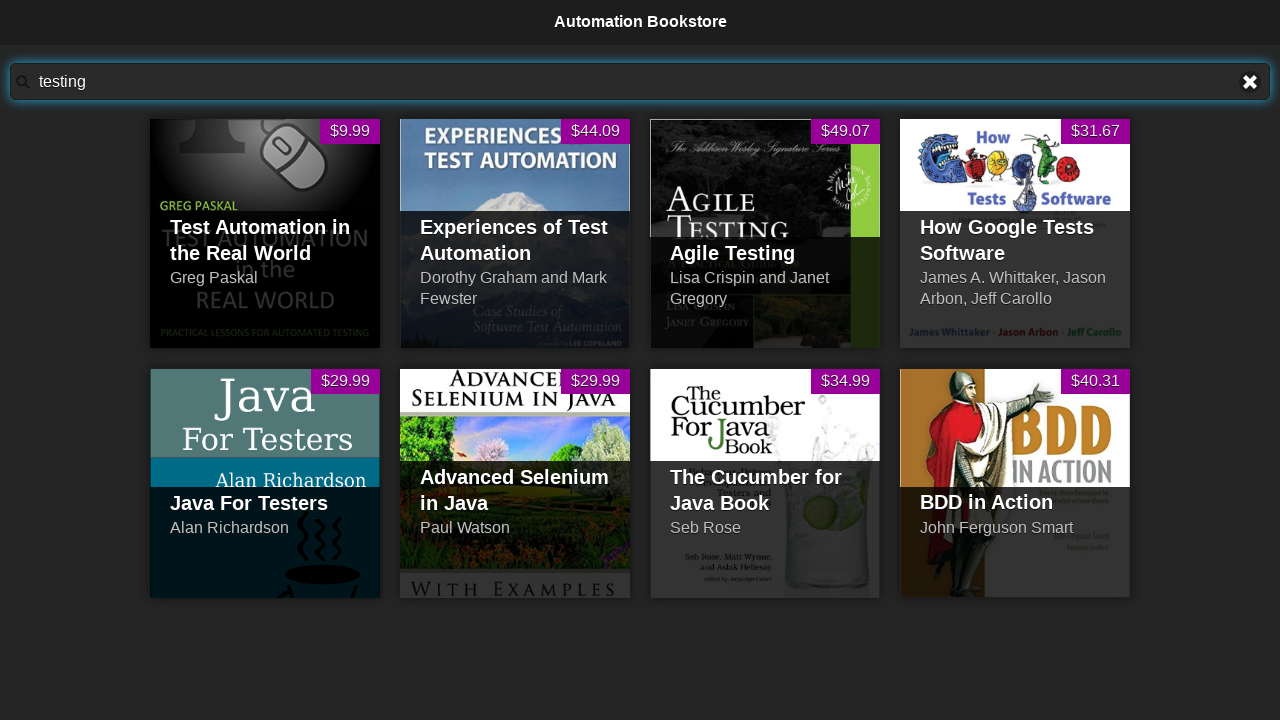

Verified that exactly 1 visible result is displayed
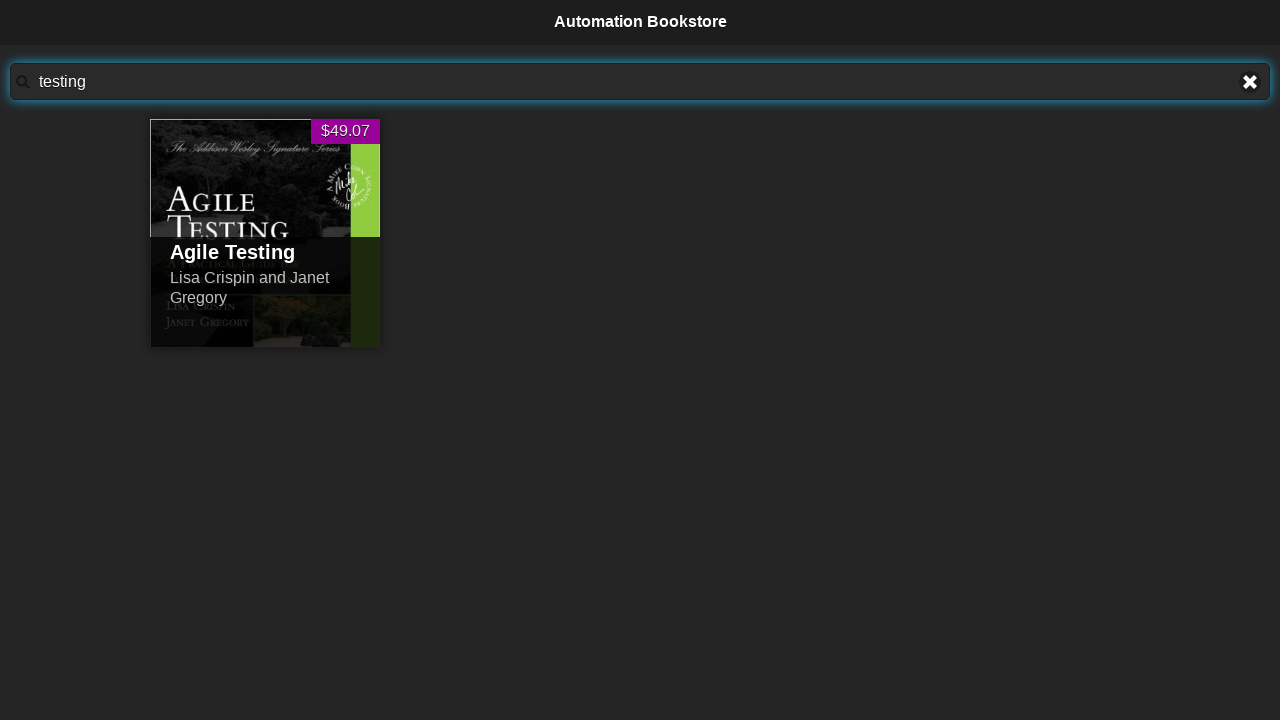

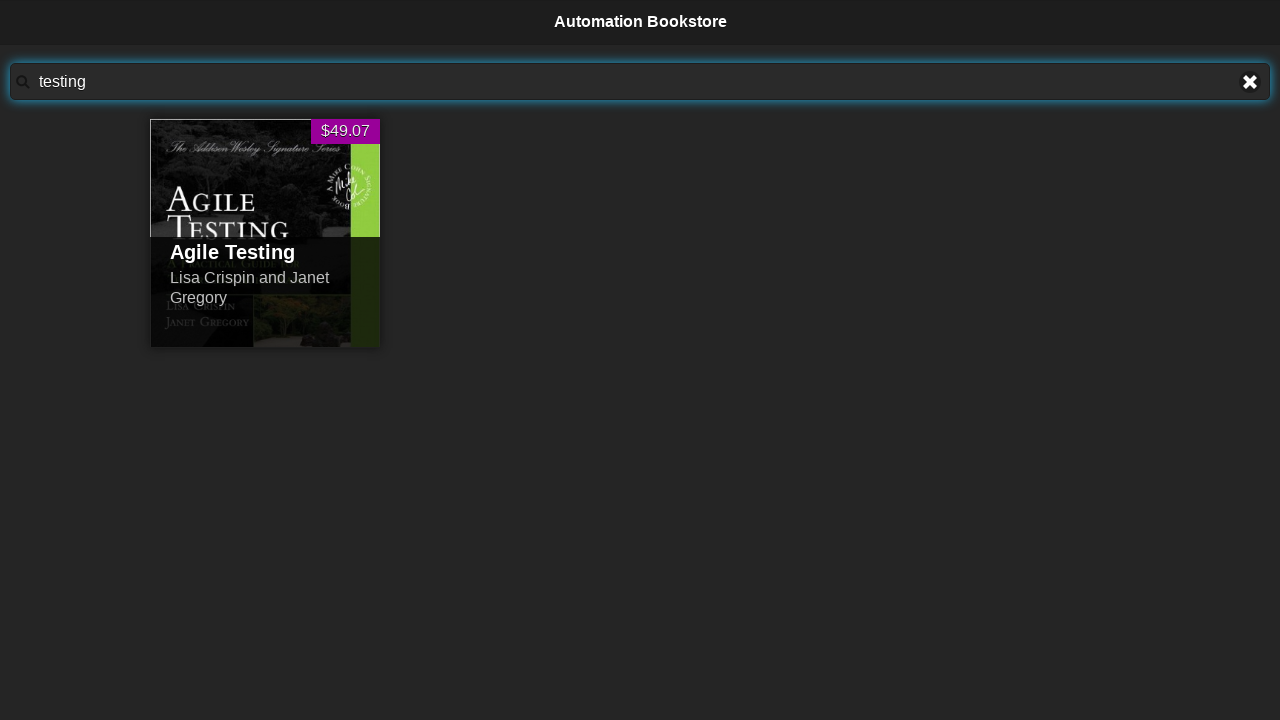